Tests iframe switching functionality on jQuery UI tooltip demo page by switching to an iframe, interacting with form elements, switching back to main content, and clicking the Download link.

Starting URL: https://jqueryui.com/tooltip/

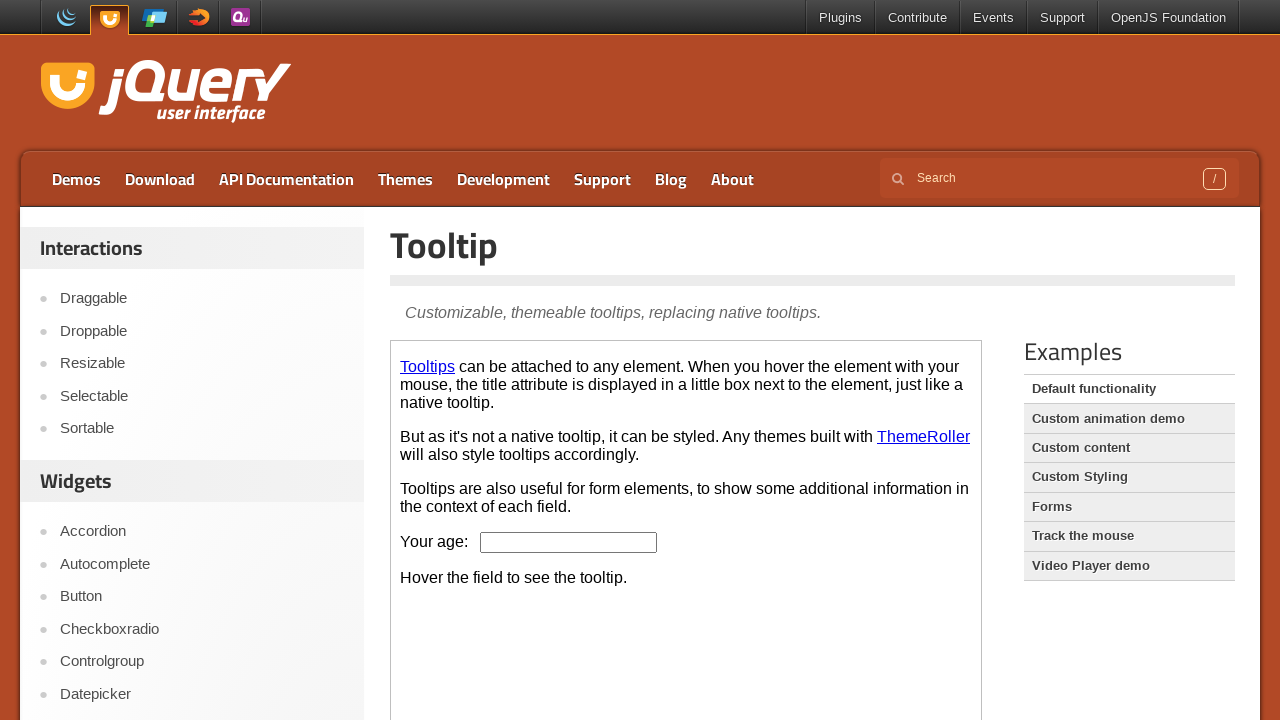

Waited 3 seconds for page to load
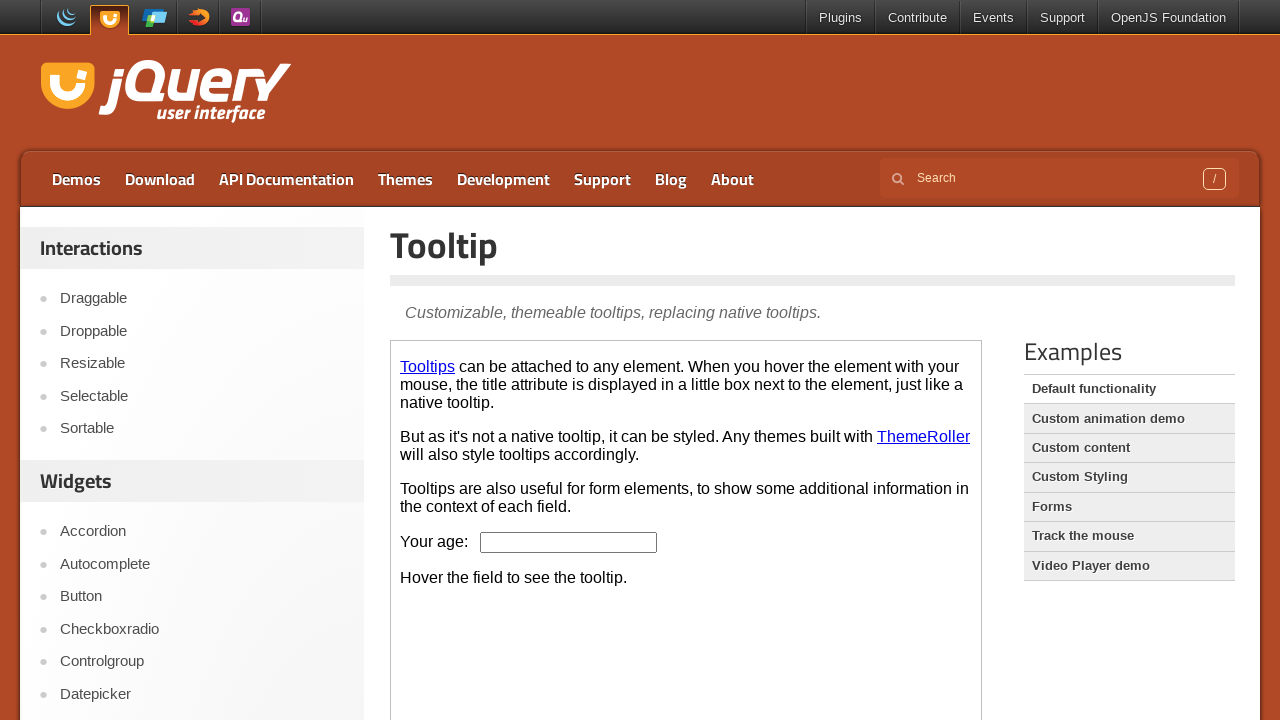

Located and switched to first iframe on page
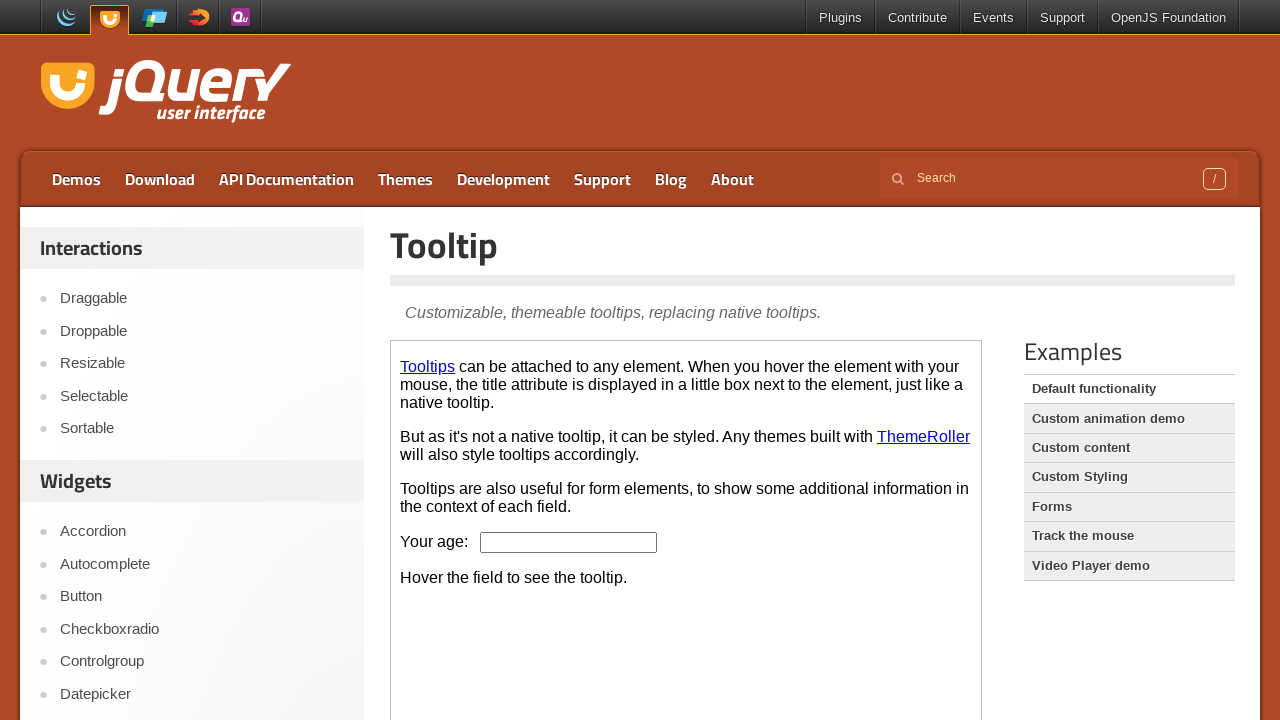

Filled age input field in iframe with '23' on iframe >> nth=0 >> internal:control=enter-frame >> xpath=//input[@id='age']
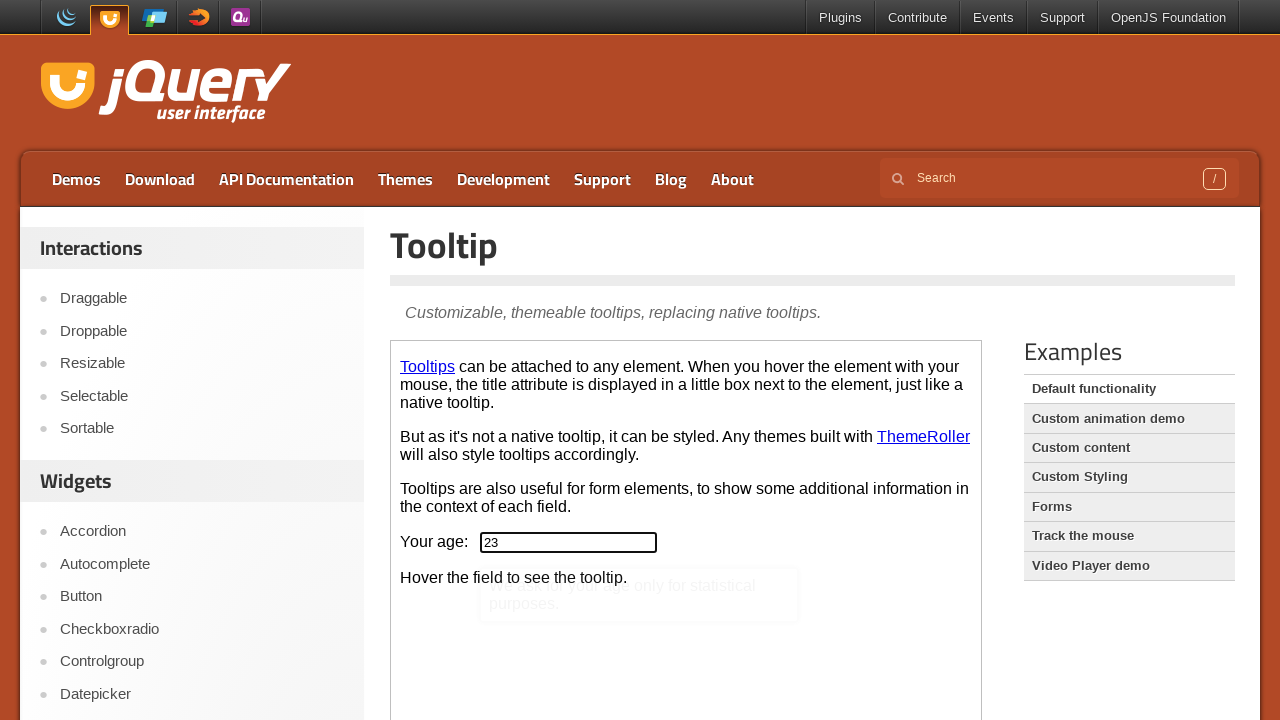

Retrieved tooltip content text: We ask for your age only for statistical purposes.
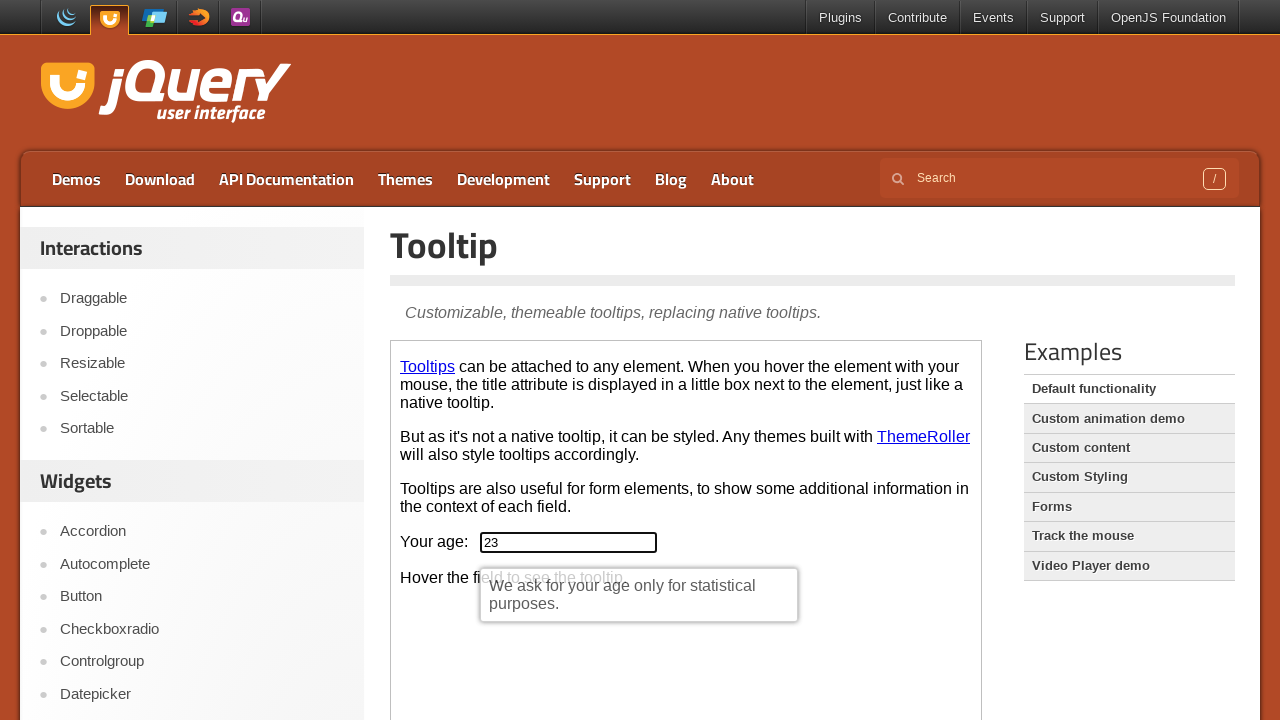

Waited 3 seconds before next action
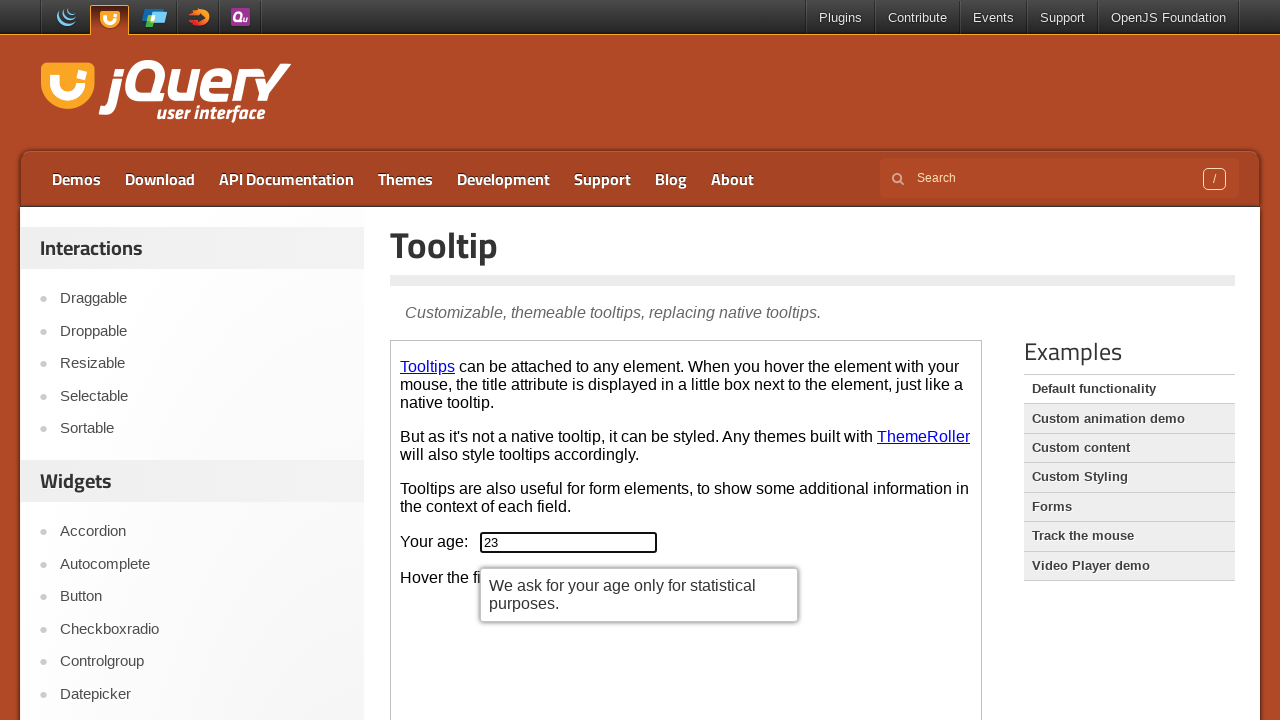

Clicked Download link on main page after switching out of iframe at (160, 179) on xpath=//a[text()='Download']
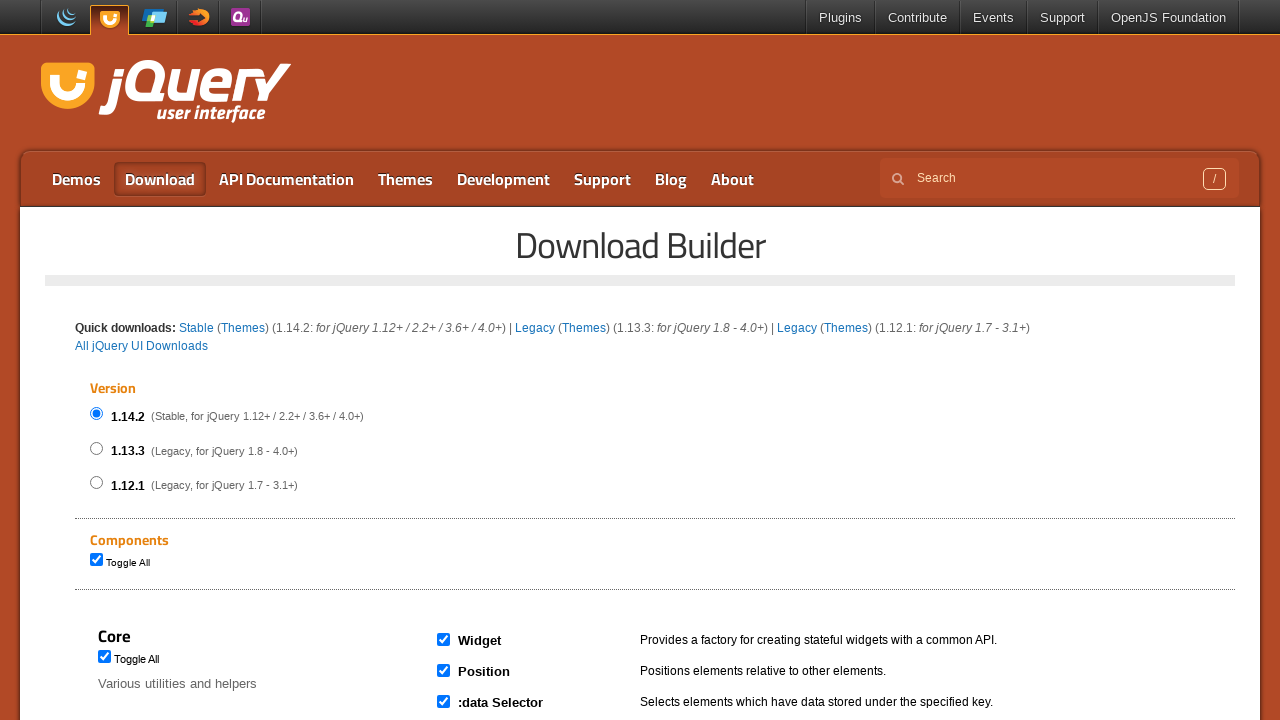

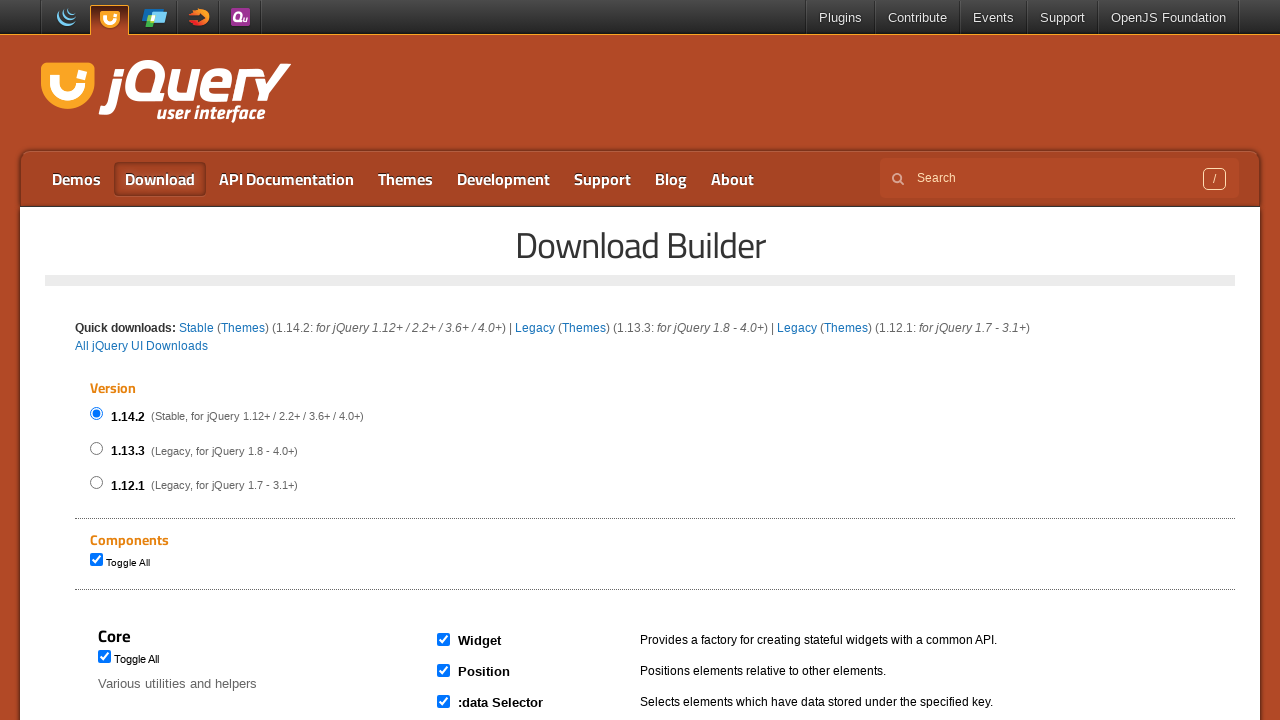